Tests that the counter displays the current number of todo items as they are added.

Starting URL: https://demo.playwright.dev/todomvc

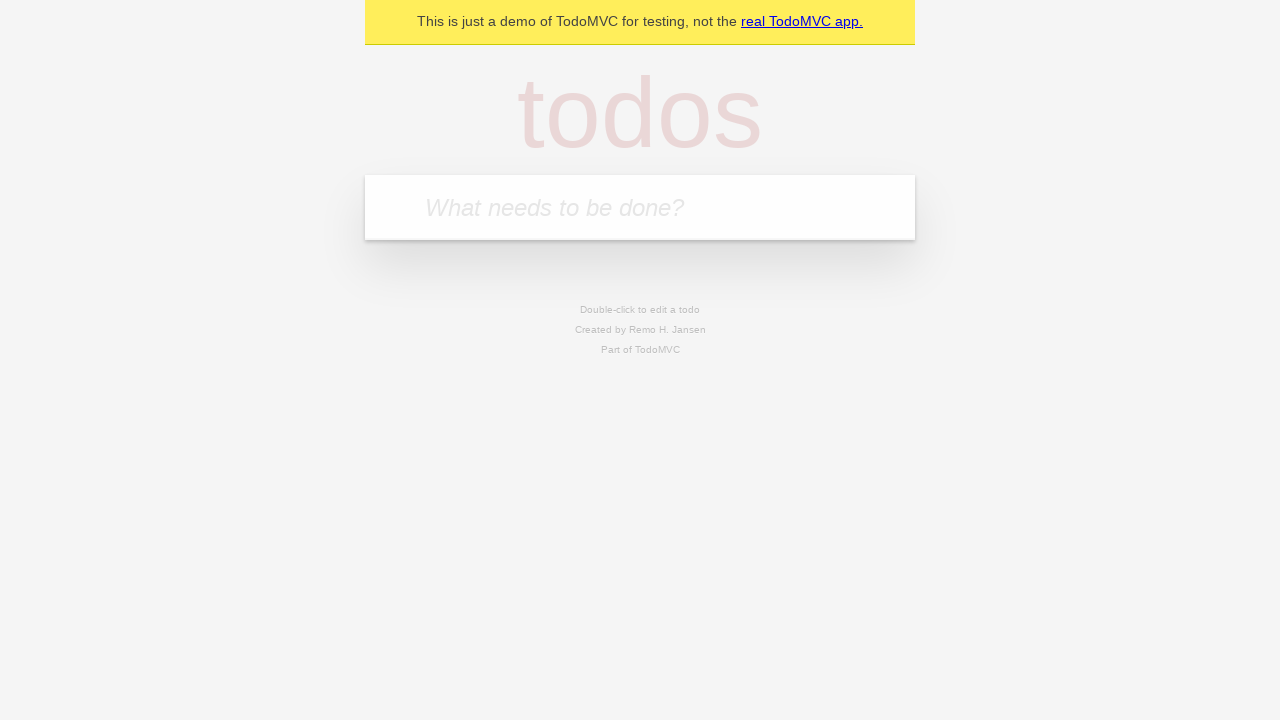

Filled todo input field with 'buy some cheese' on internal:attr=[placeholder="What needs to be done?"i]
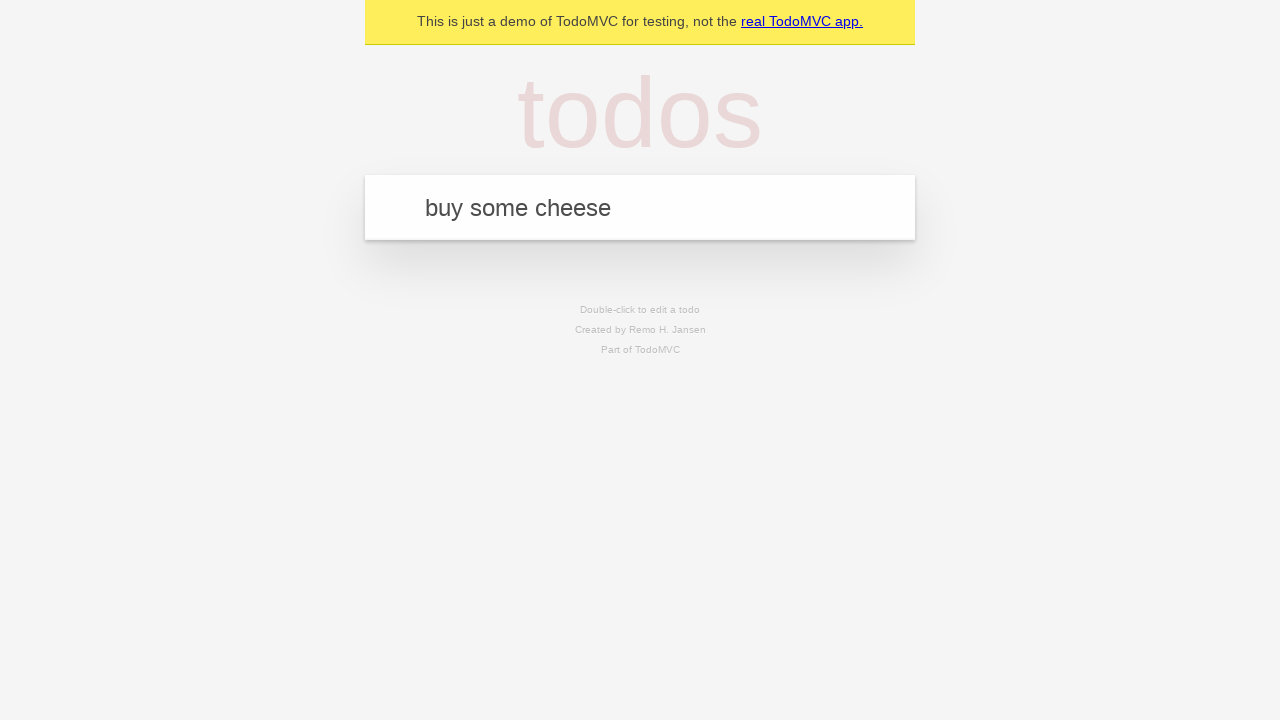

Pressed Enter to add first todo item on internal:attr=[placeholder="What needs to be done?"i]
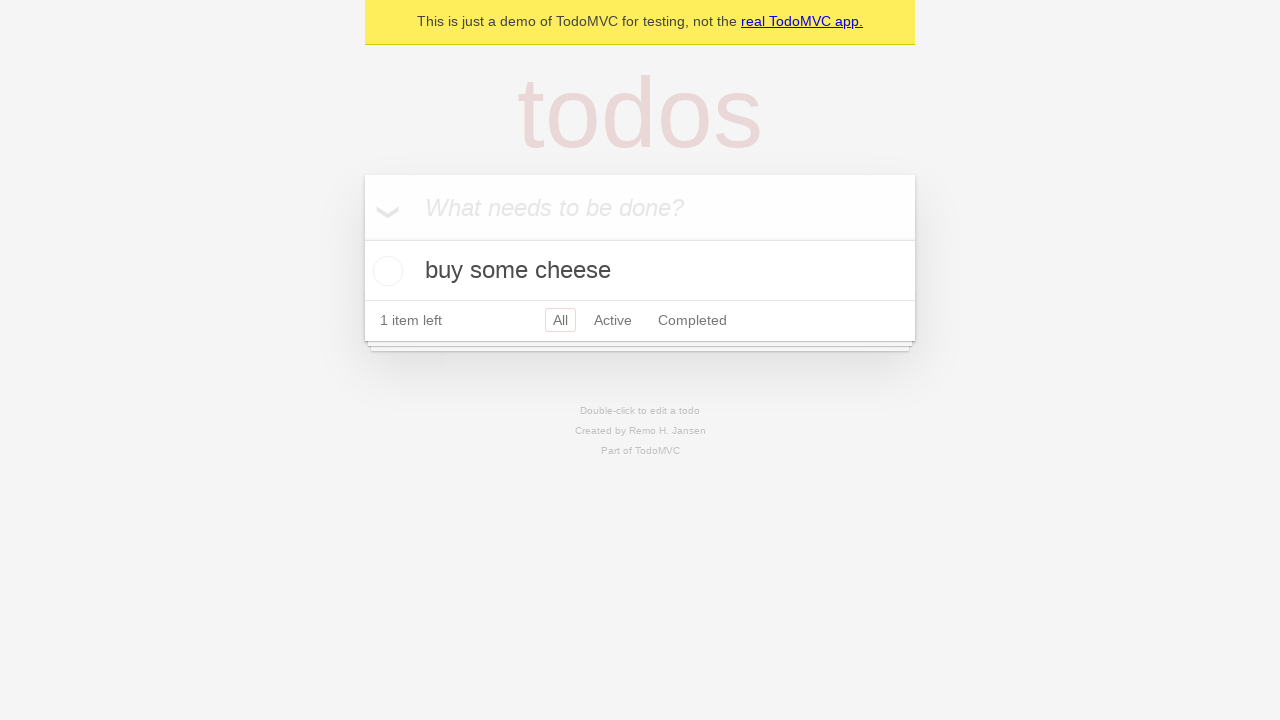

Todo counter element is now visible showing 1 item
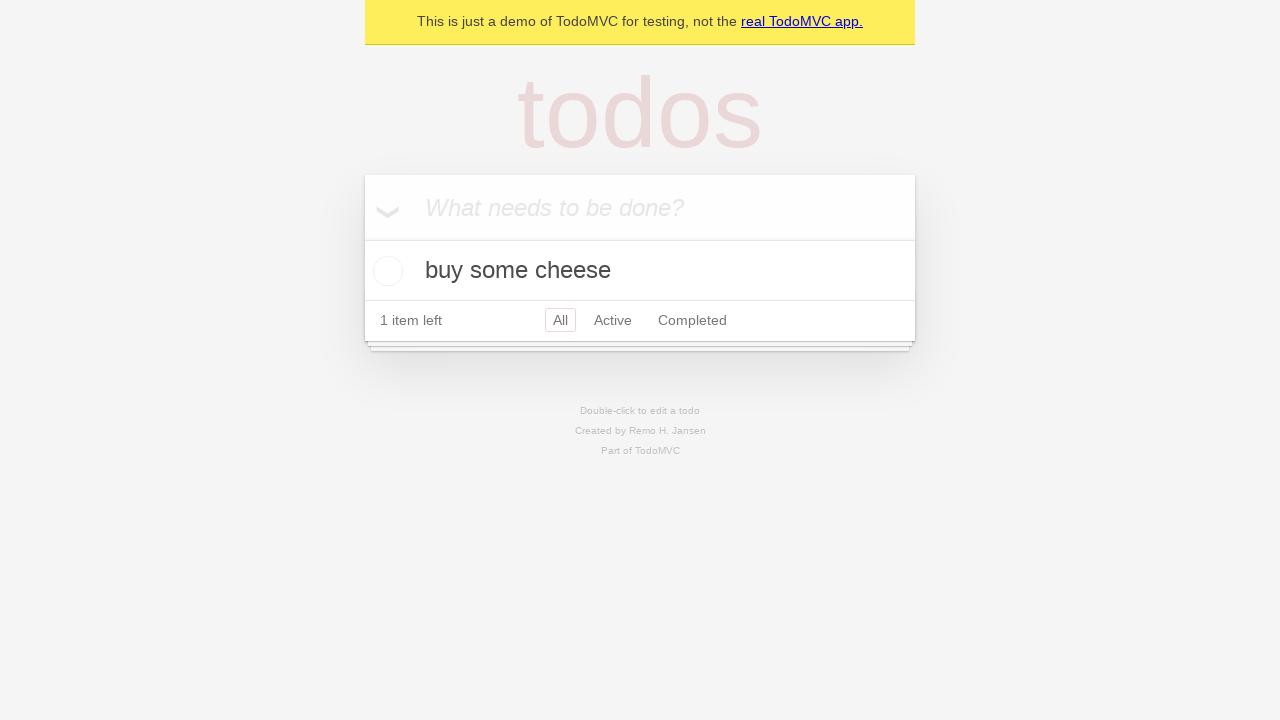

Filled todo input field with 'feed the cat' on internal:attr=[placeholder="What needs to be done?"i]
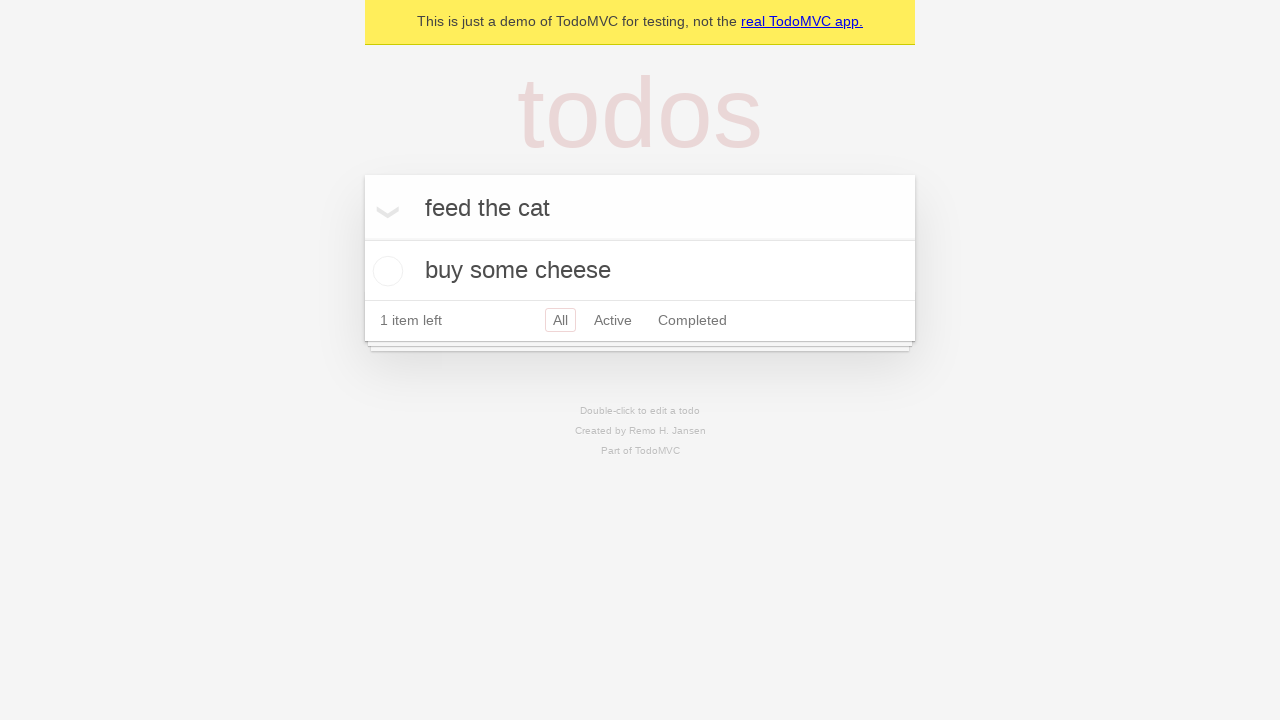

Pressed Enter to add second todo item on internal:attr=[placeholder="What needs to be done?"i]
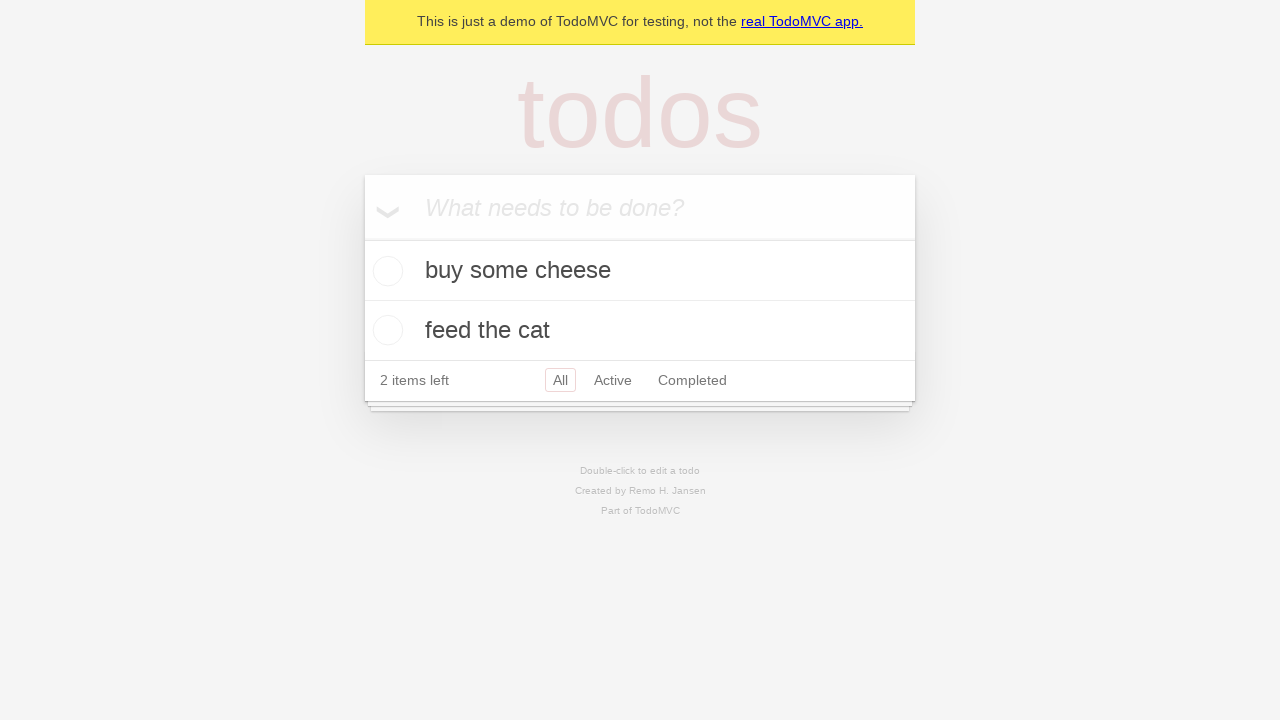

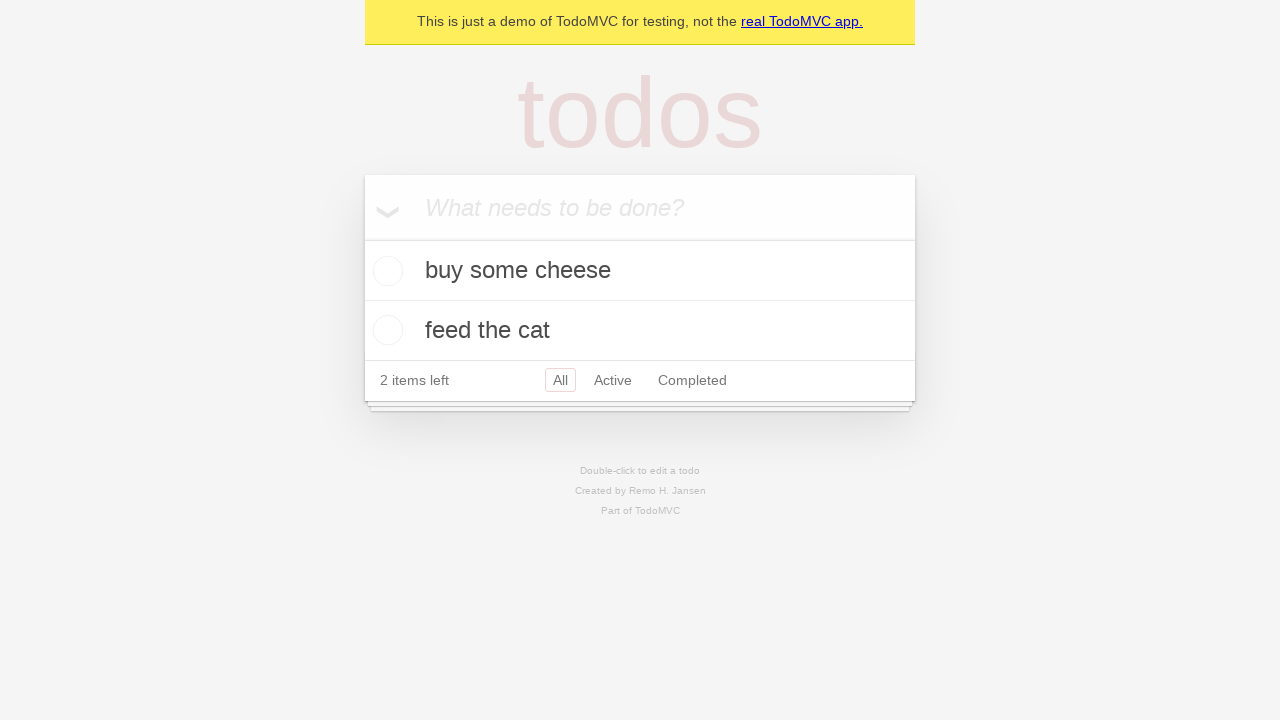